Tests the super calculator by subtracting 1 from 3, expecting the result to be 2

Starting URL: http://juliemr.github.io/protractor-demo/

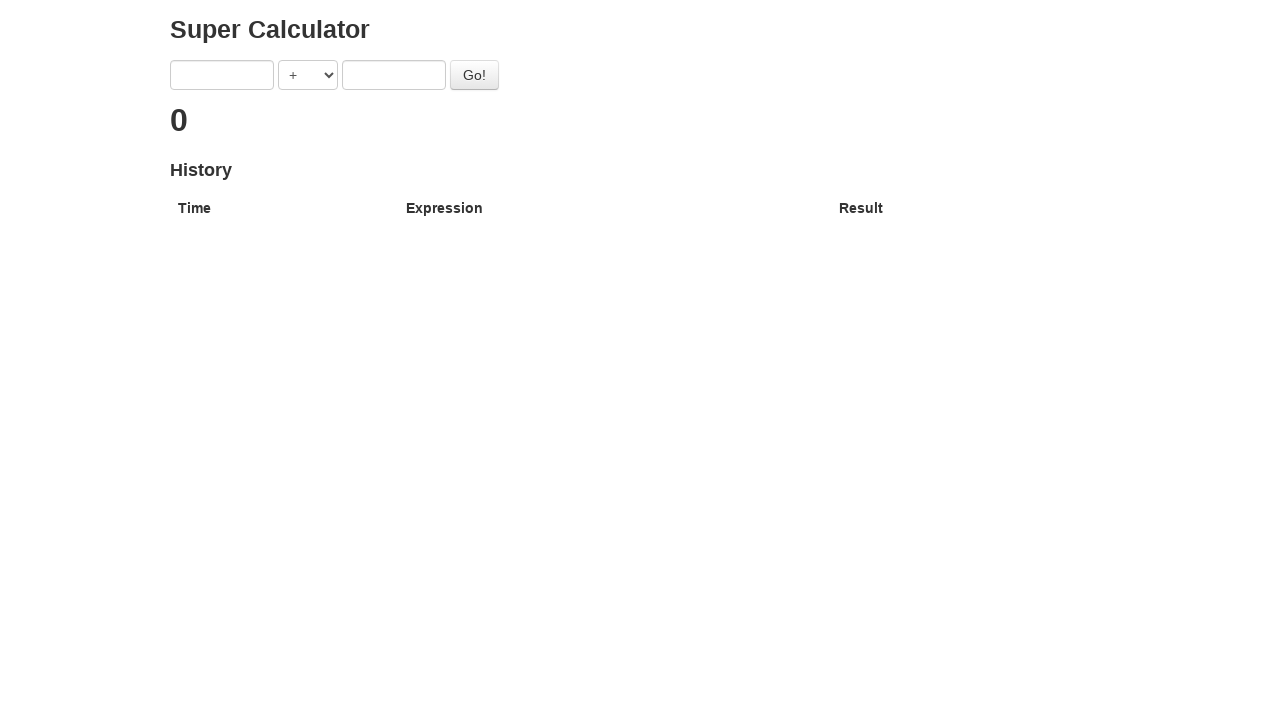

Entered '3' in the first number field on input[ng-model='first']
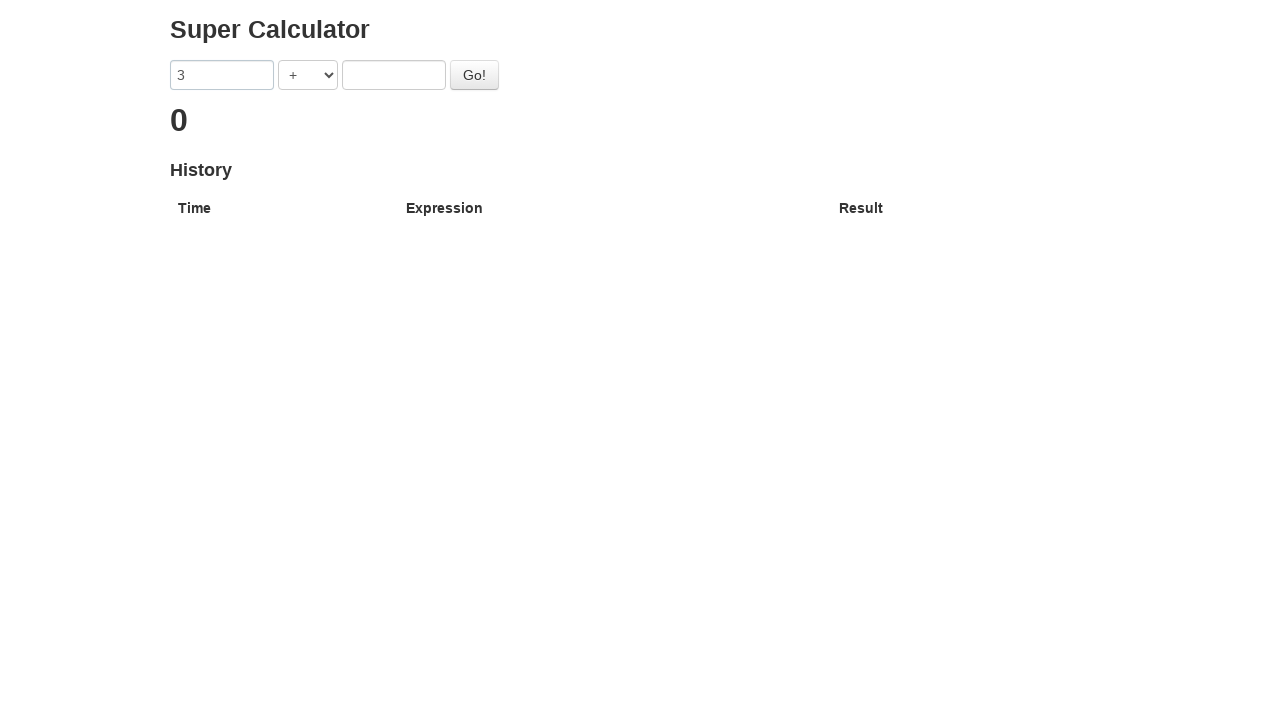

Entered '1' in the second number field on input[ng-model='second']
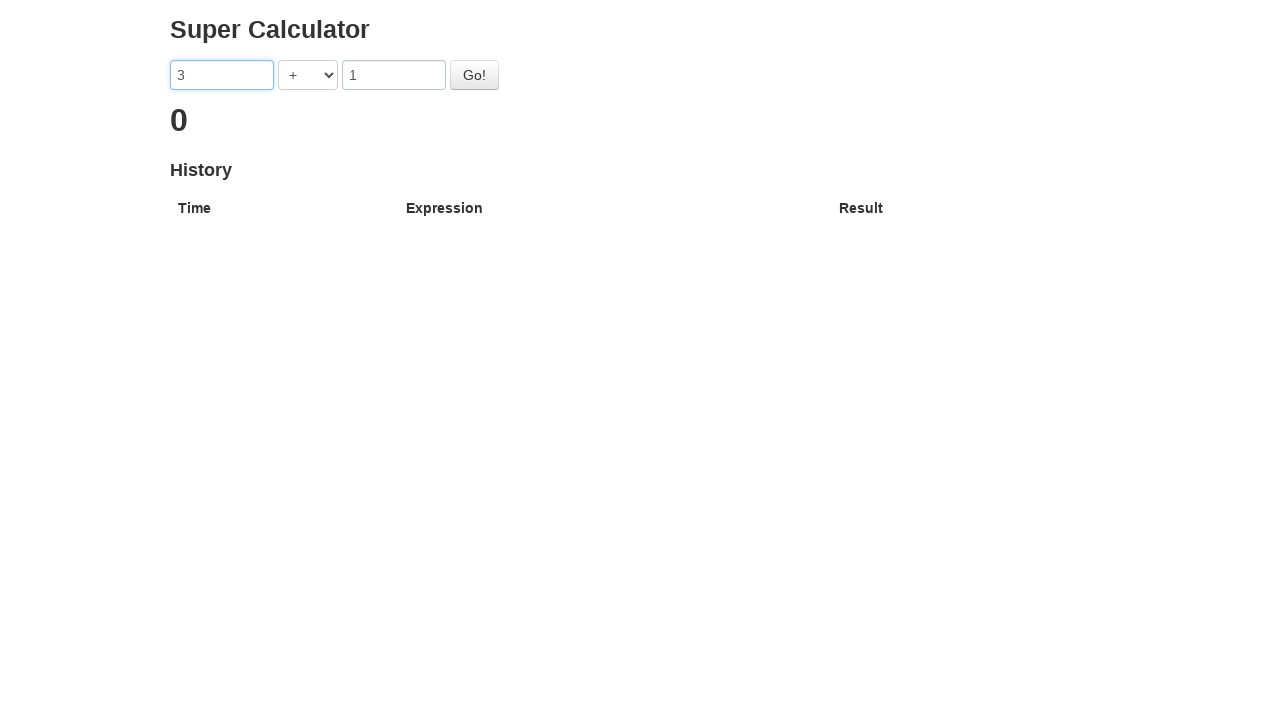

Selected subtraction operator on select[ng-model='operator']
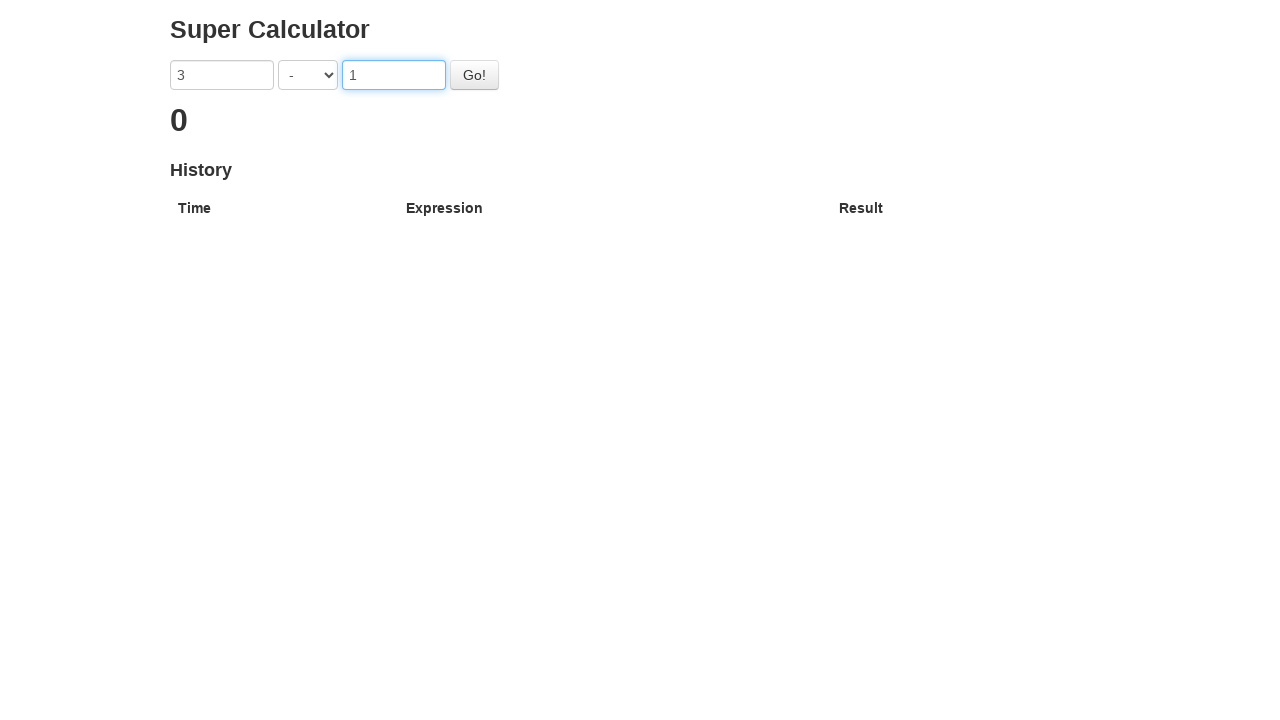

Clicked Go button to calculate 3 - 1 at (474, 75) on #gobutton
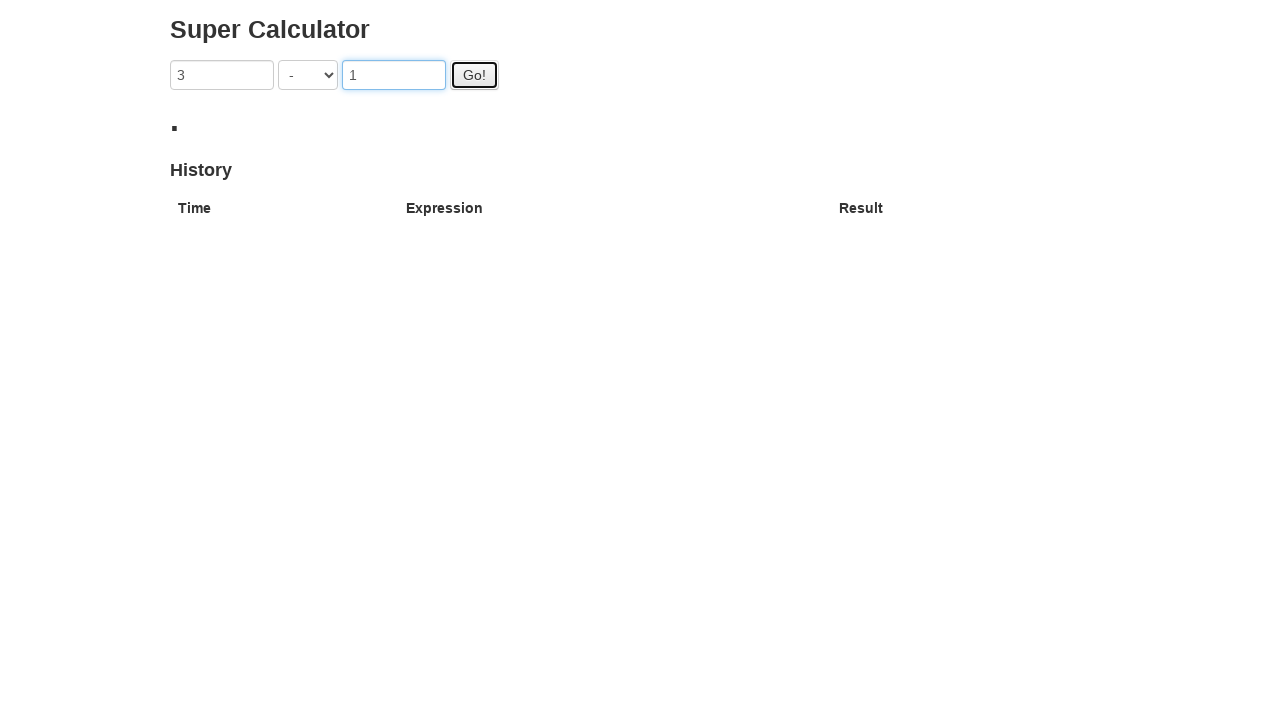

Result element loaded and displayed
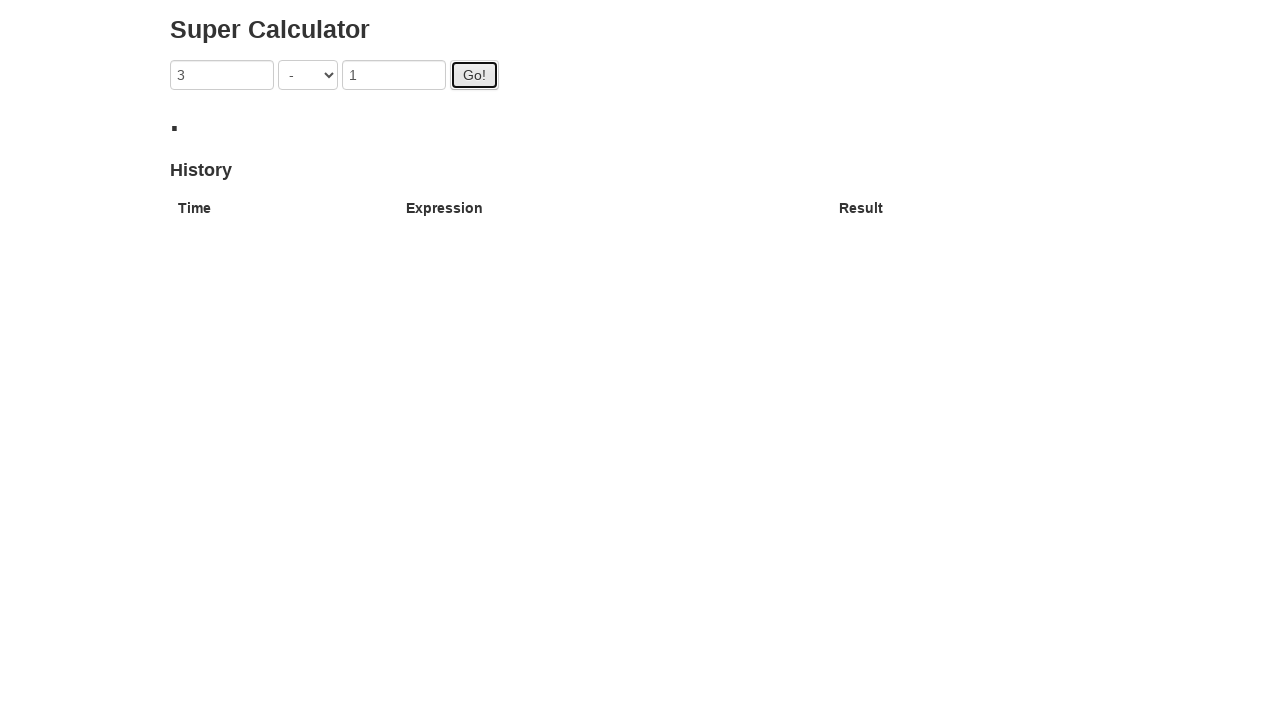

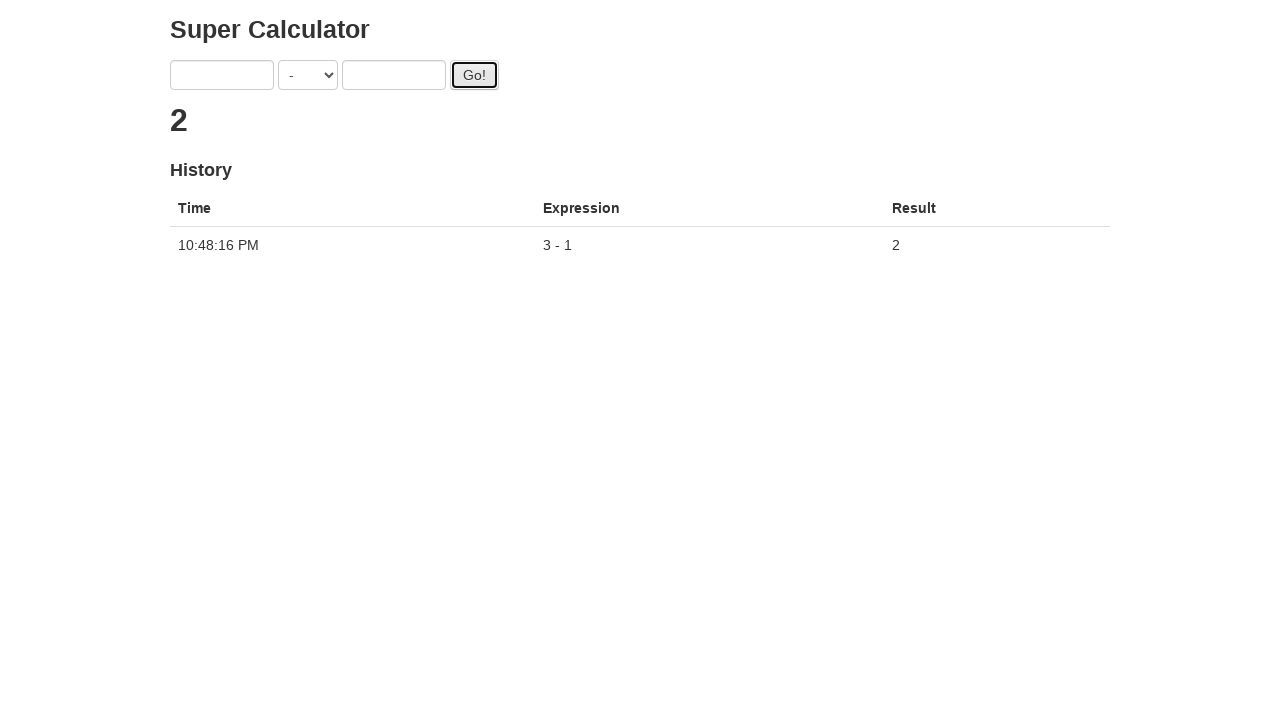